Navigates to Trivago website, retrieves cookies, deletes them, and verifies they are deleted

Starting URL: https://www.trivago.in

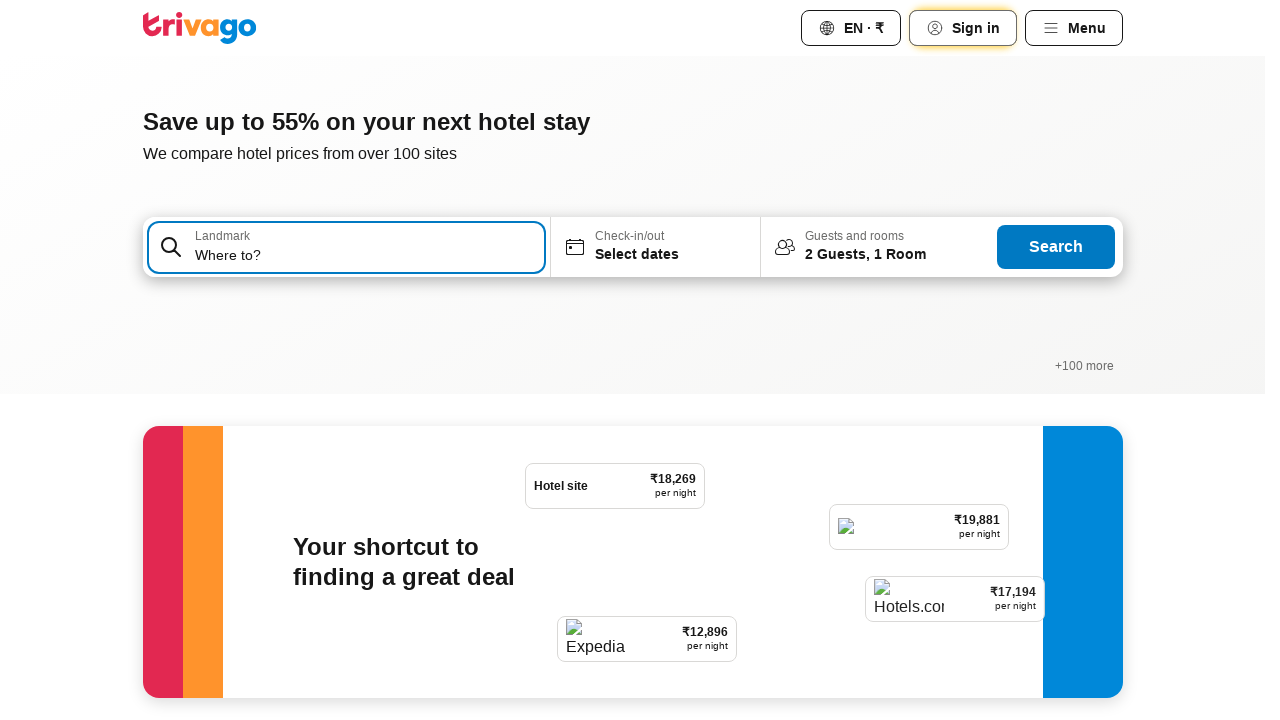

Navigated to Trivago website (https://www.trivago.in)
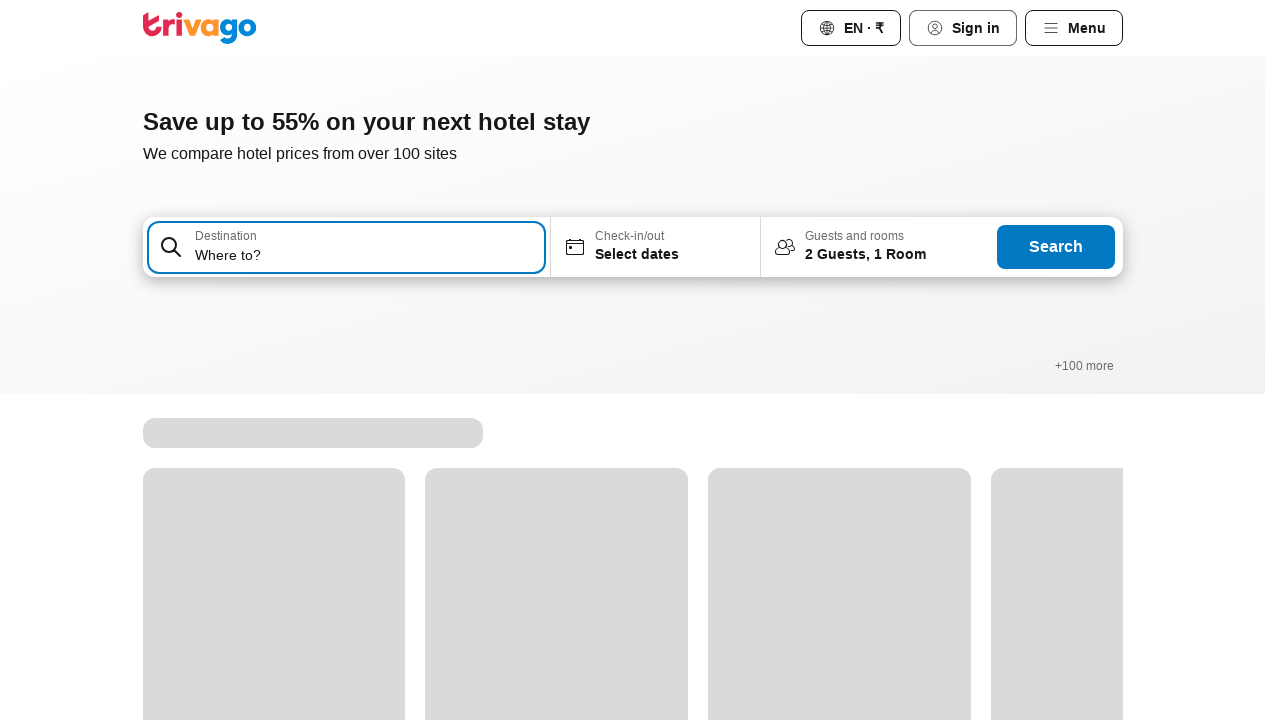

Retrieved initial cookies from context
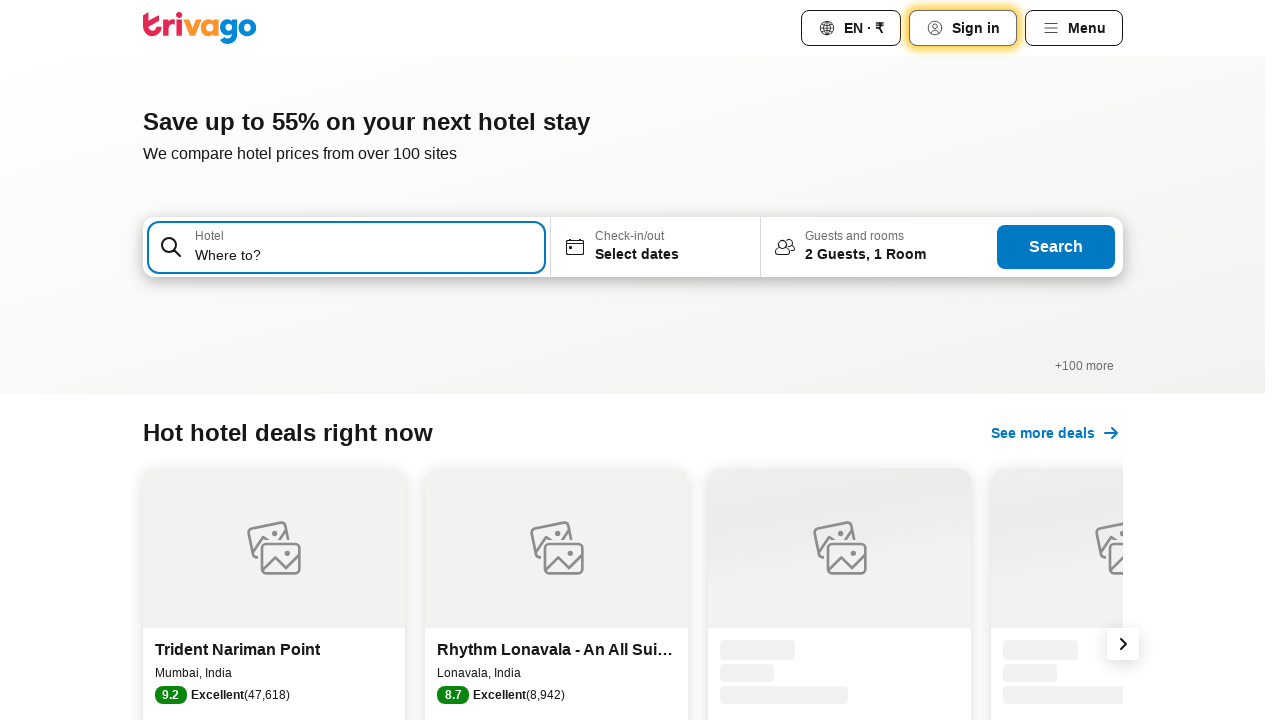

Cleared all cookies from context
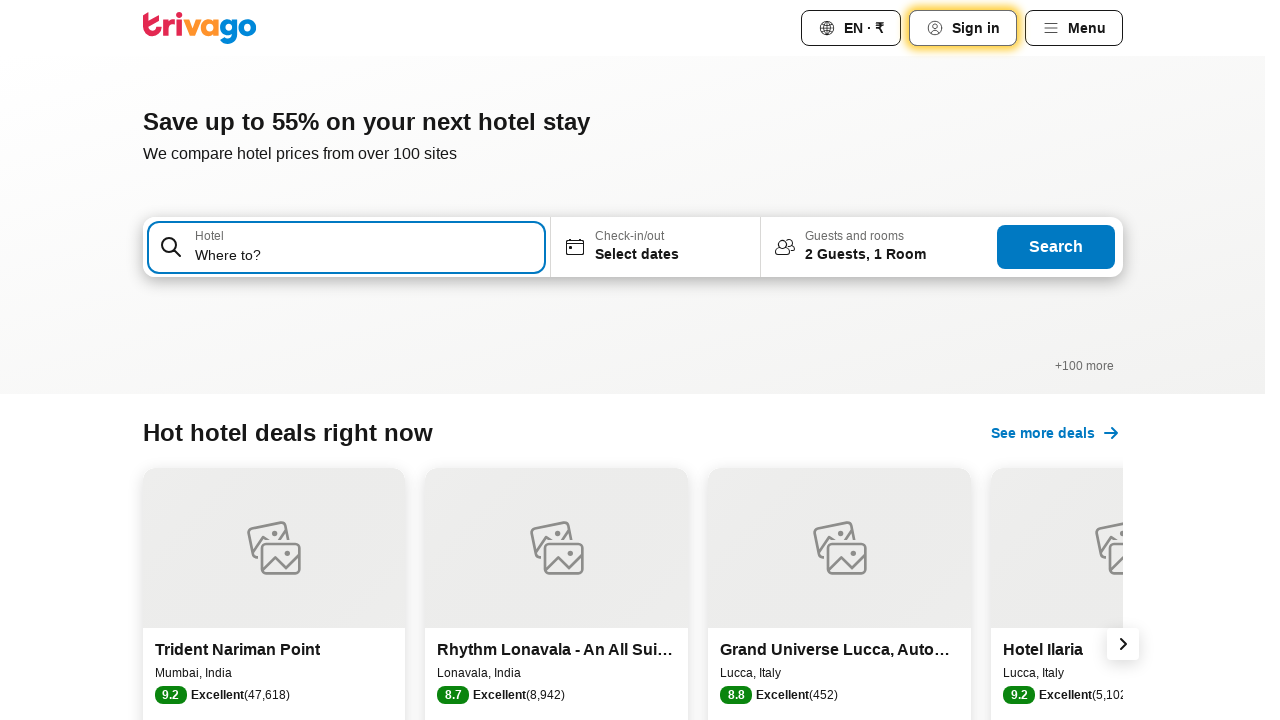

Retrieved remaining cookies after deletion to verify they are gone
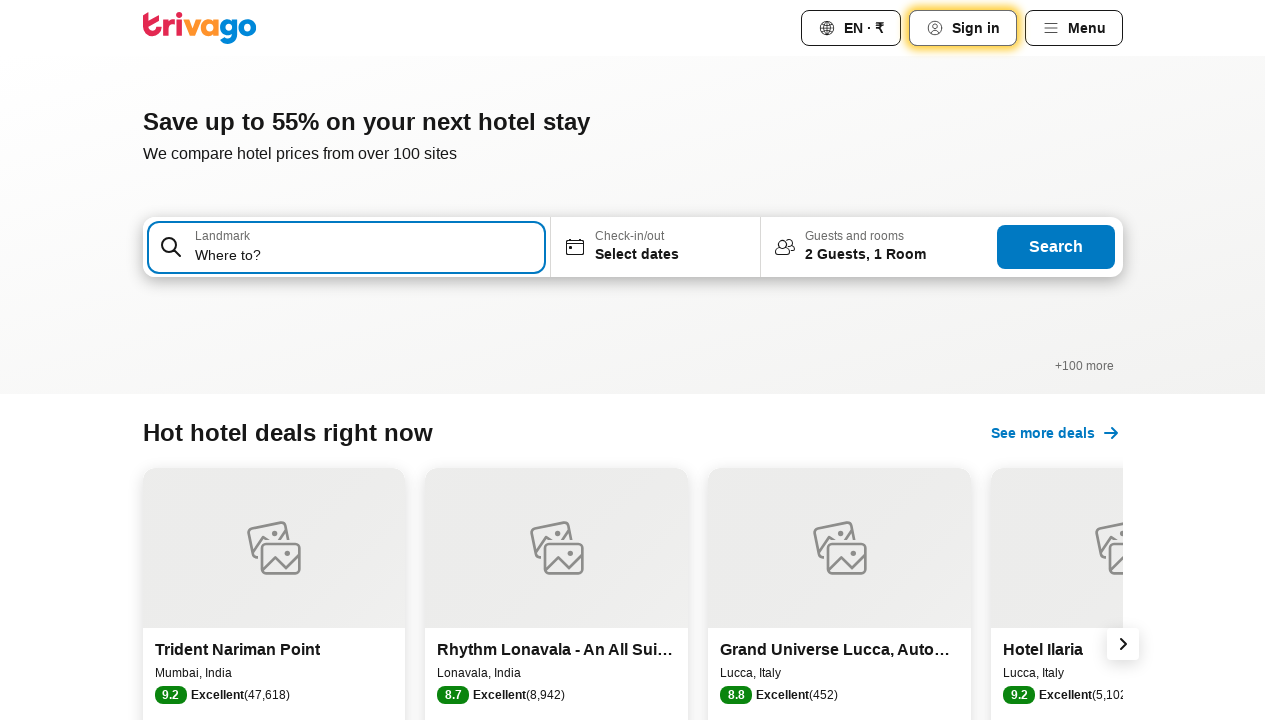

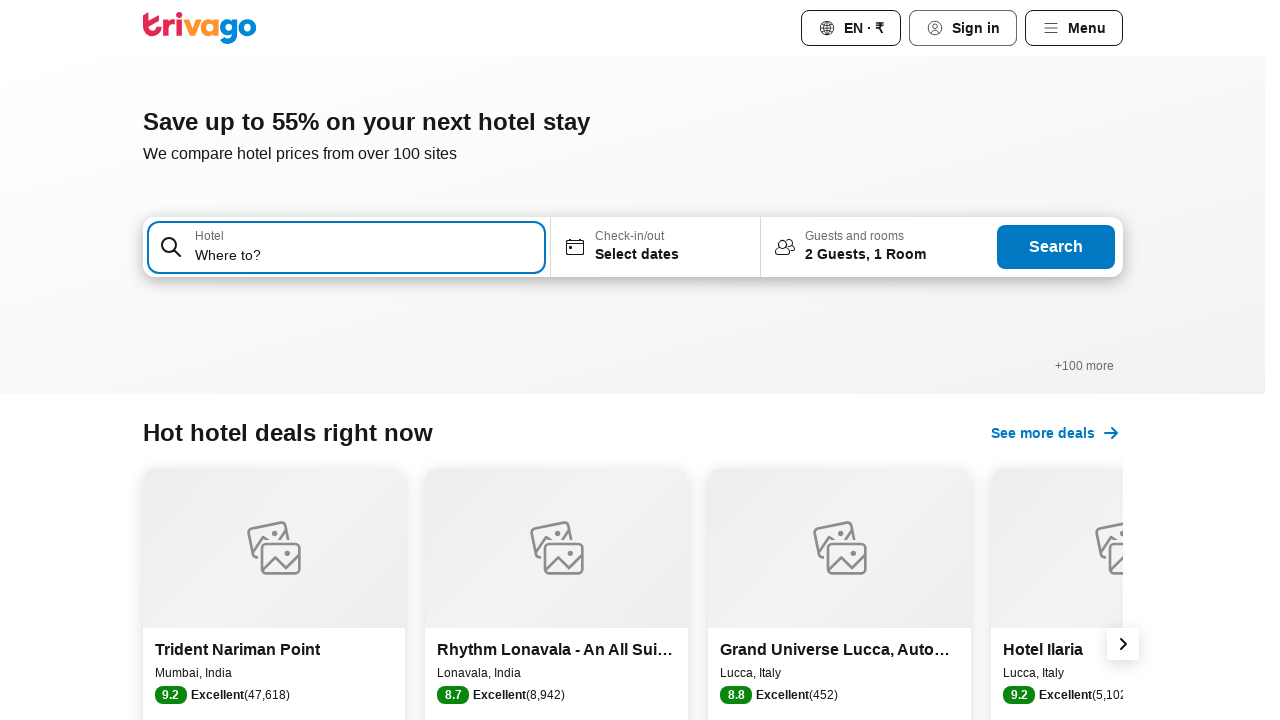